Tests marking individual items as complete by checking their toggle buttons

Starting URL: https://demo.playwright.dev/todomvc

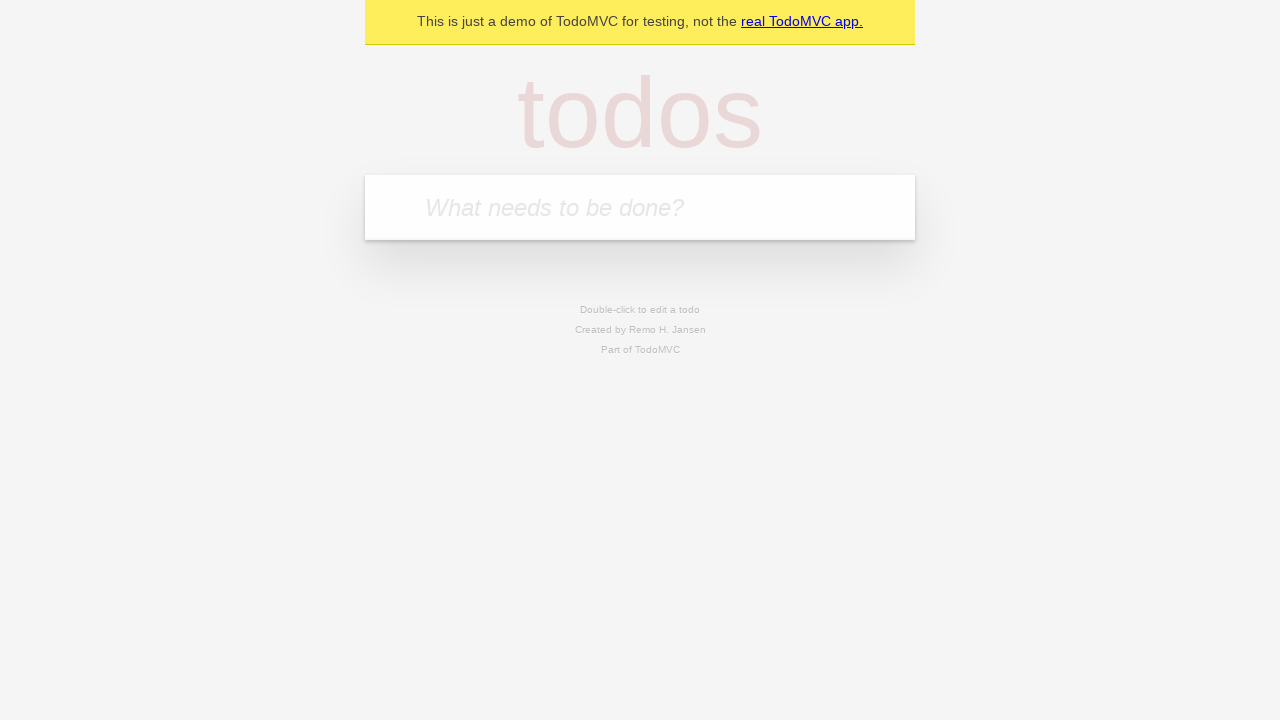

Filled new todo input with 'buy some cheese' on .new-todo
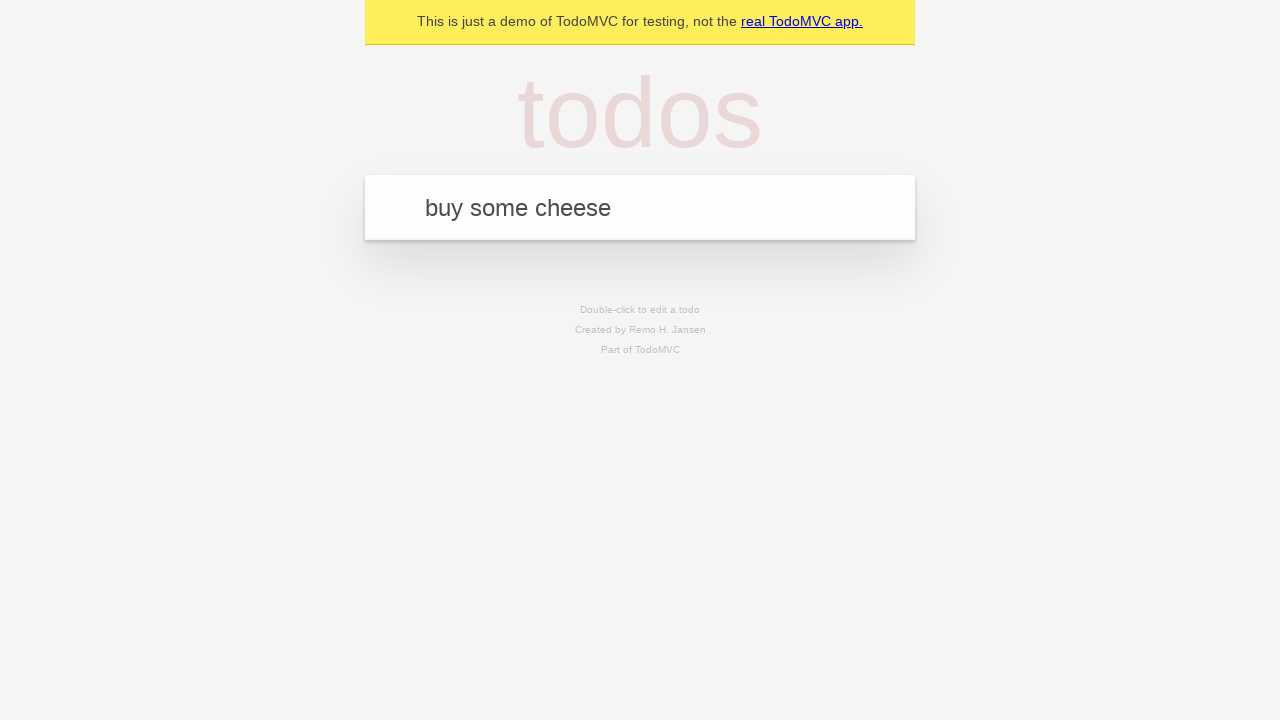

Pressed Enter to create first todo item on .new-todo
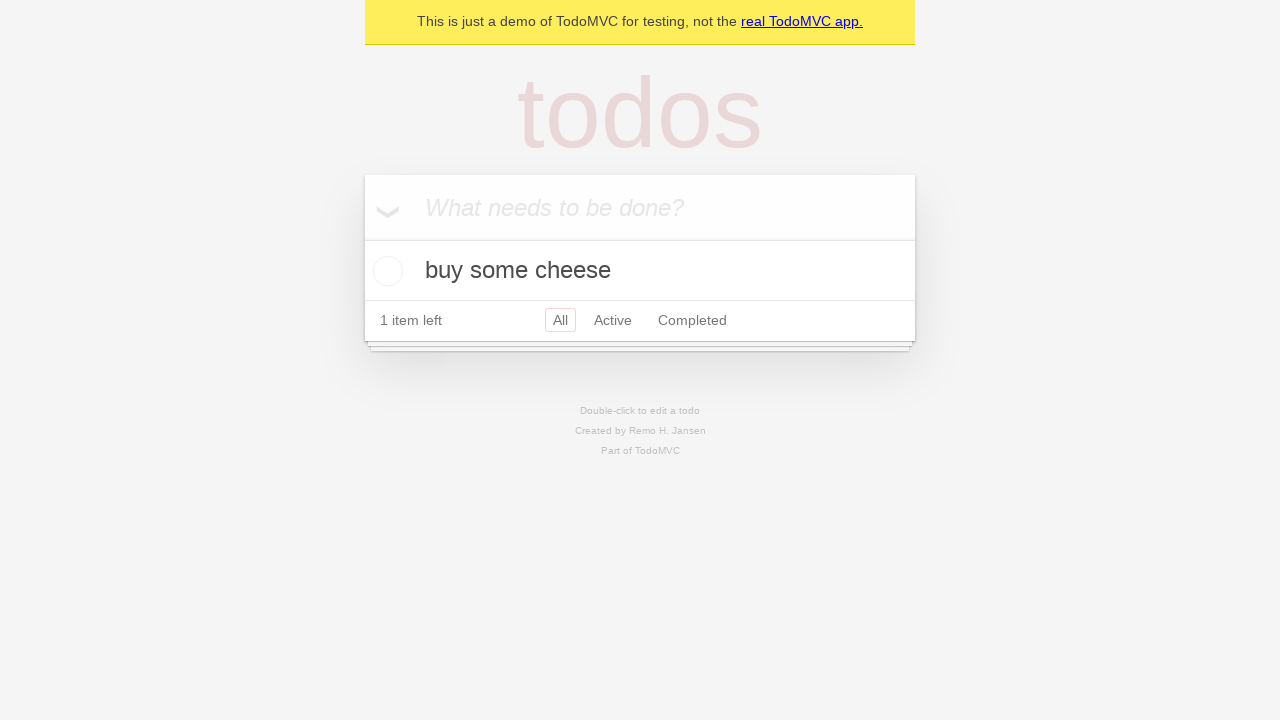

Filled new todo input with 'feed the cat' on .new-todo
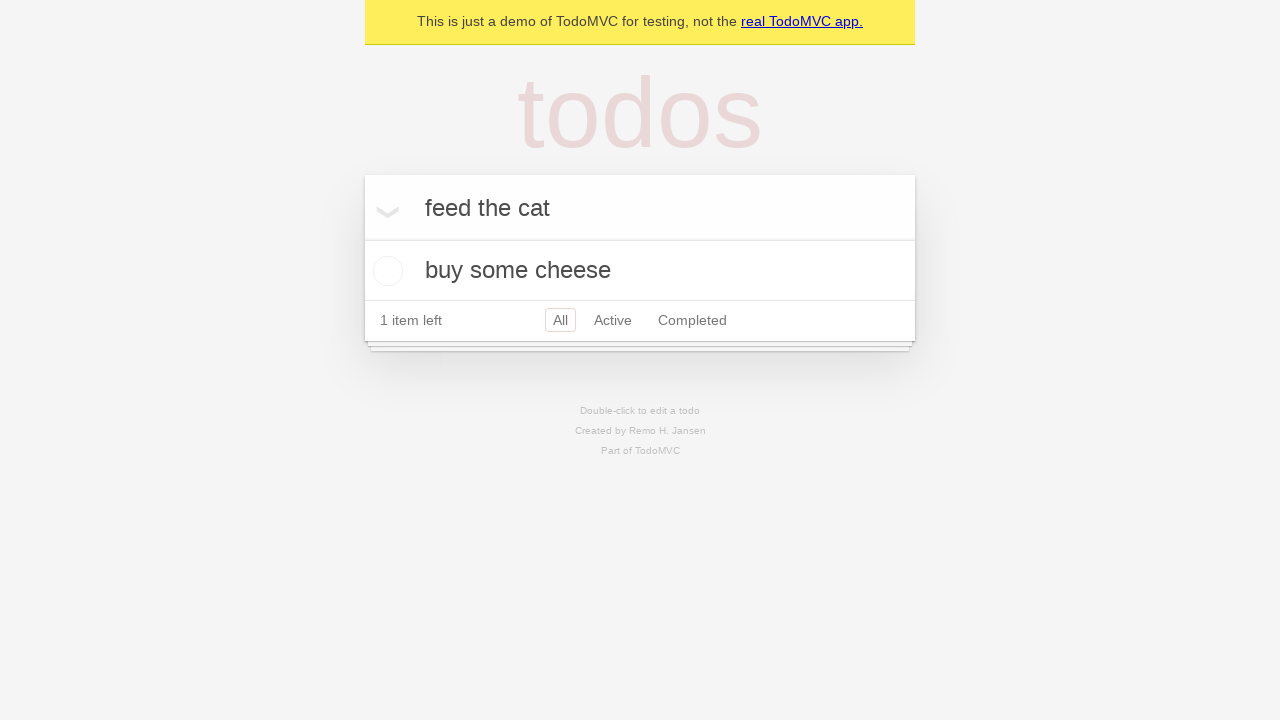

Pressed Enter to create second todo item on .new-todo
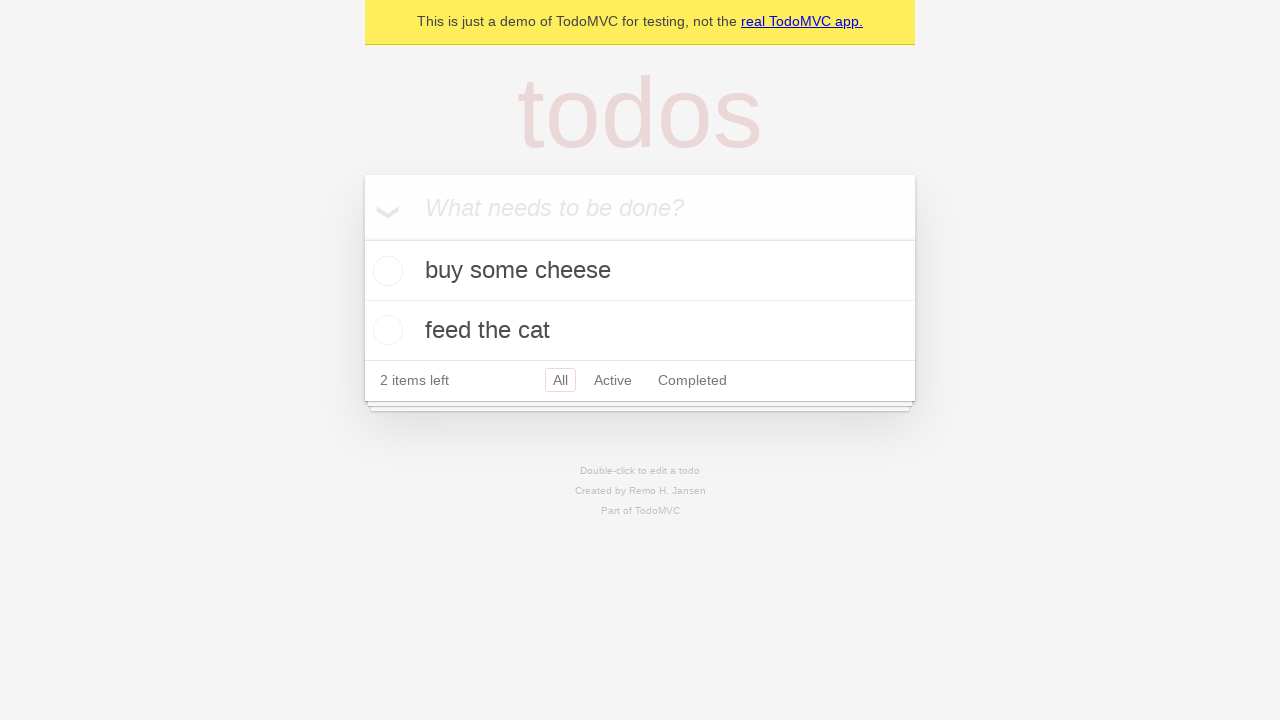

Waited for both todo items to load in the list
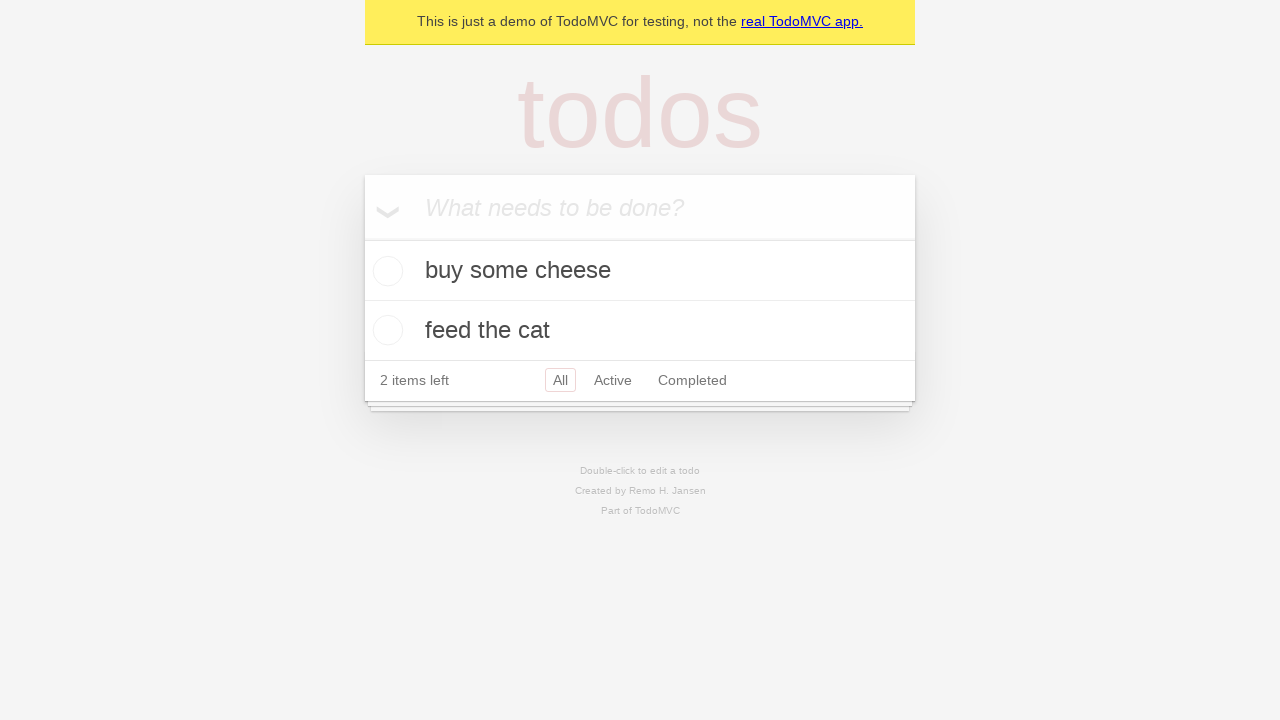

Marked first todo item as complete by checking toggle at (385, 271) on .todo-list li >> nth=0 >> .toggle
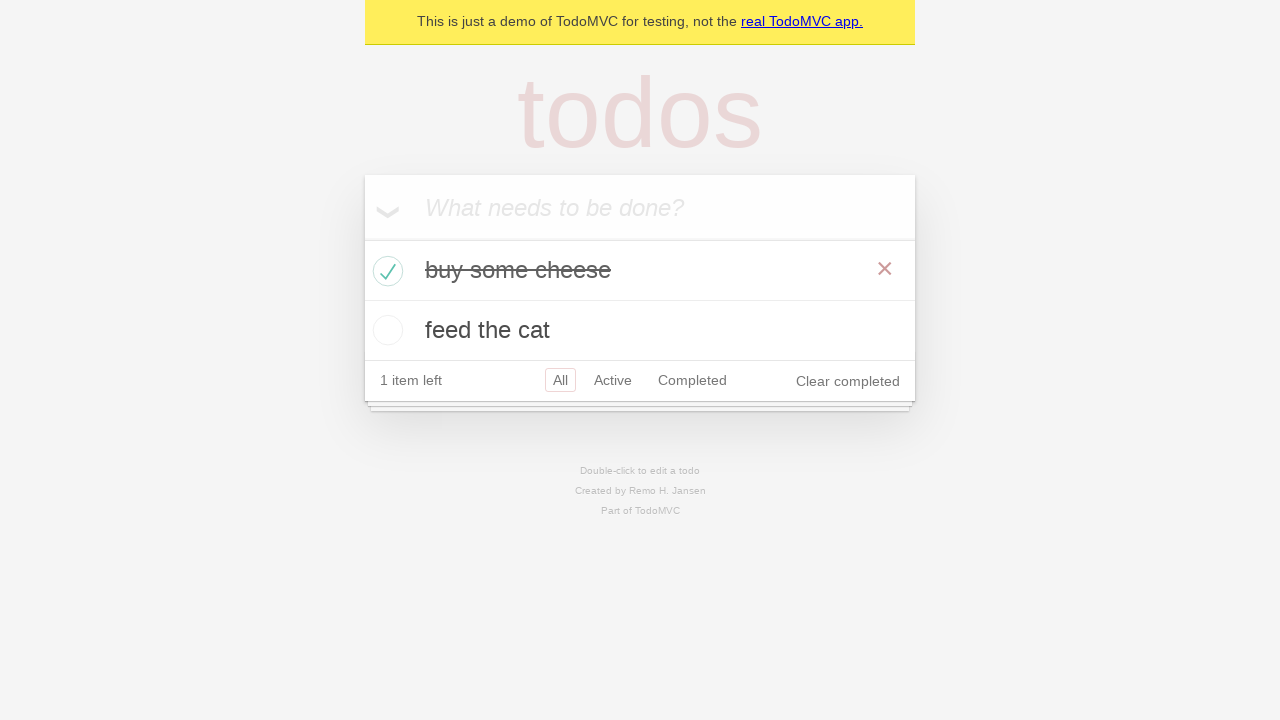

Marked second todo item as complete by checking toggle at (385, 330) on .todo-list li >> nth=1 >> .toggle
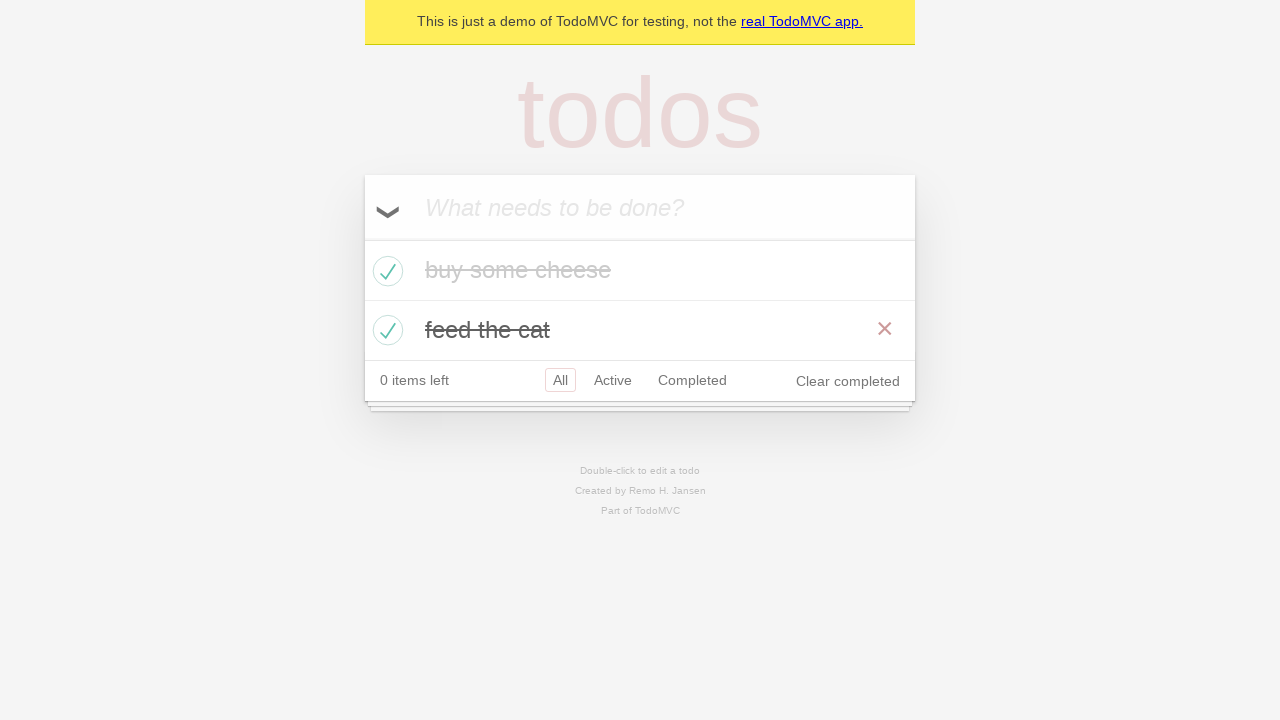

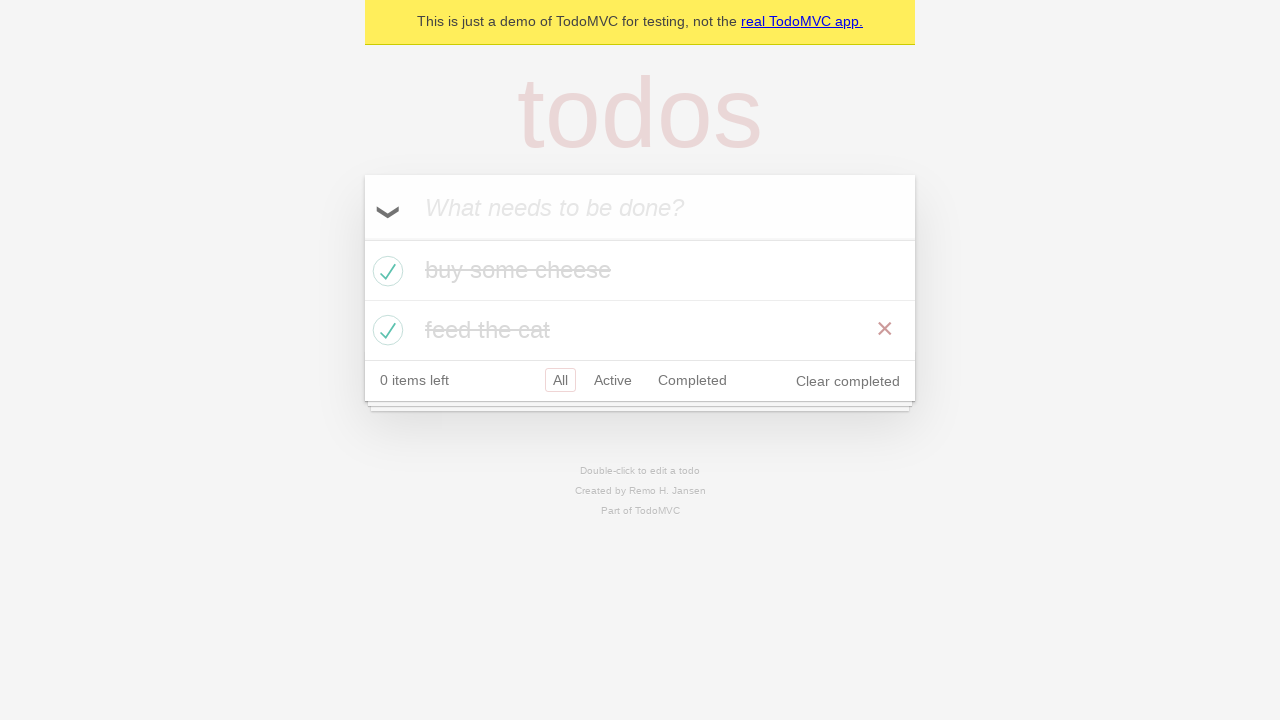